Tests clicking on Nokia phone product and verifying its price is $820

Starting URL: https://www.demoblaze.com/

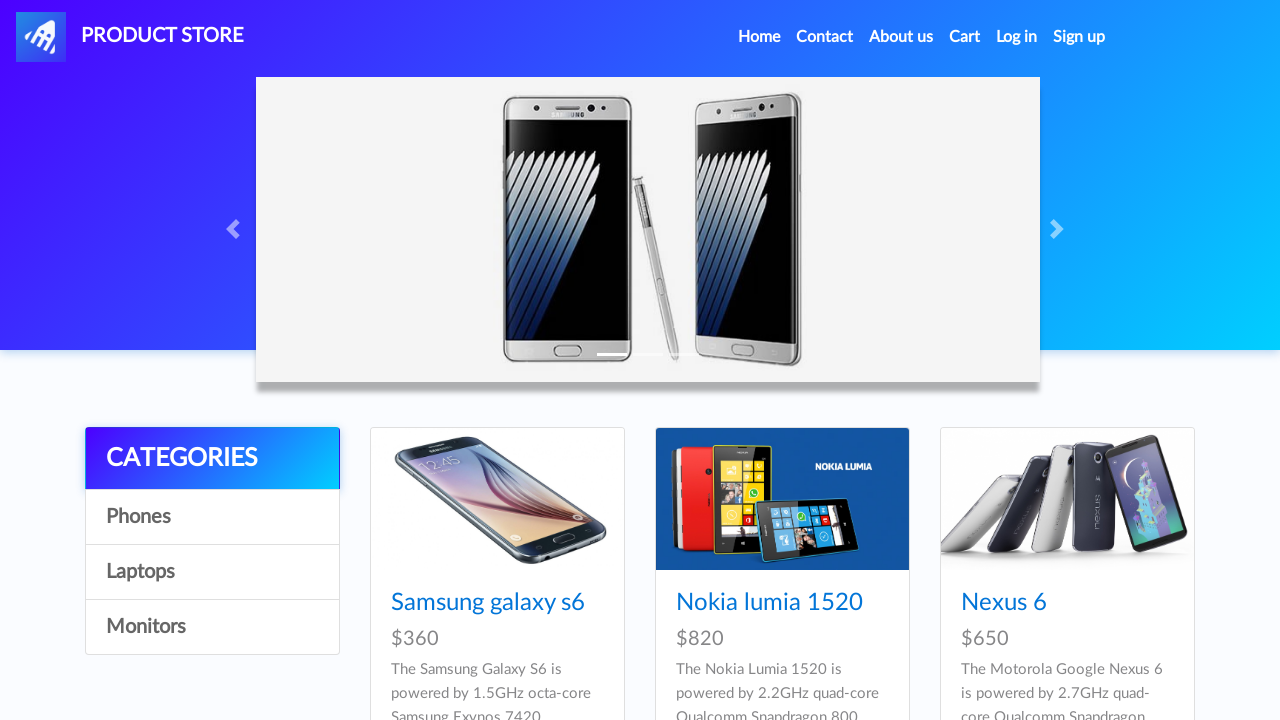

Waited for Nokia phone product link to load
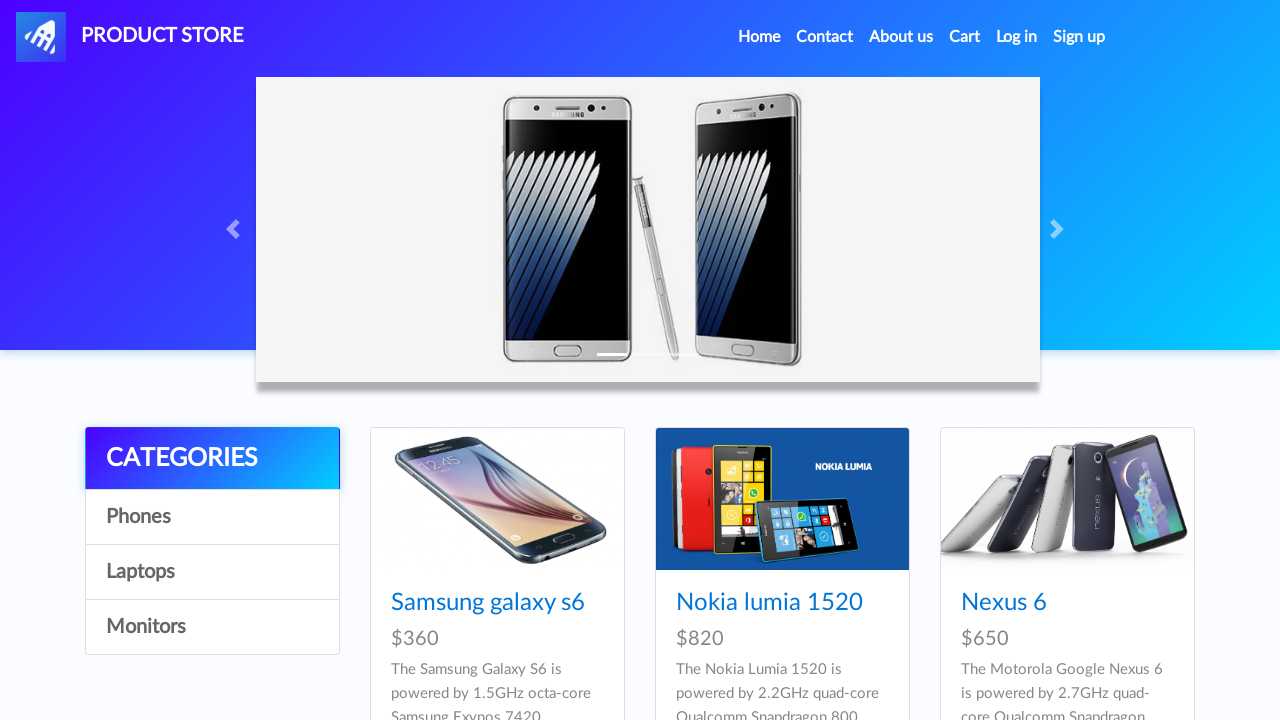

Clicked on Nokia phone product link at (782, 499) on a[href='prod.html?idp_=2']
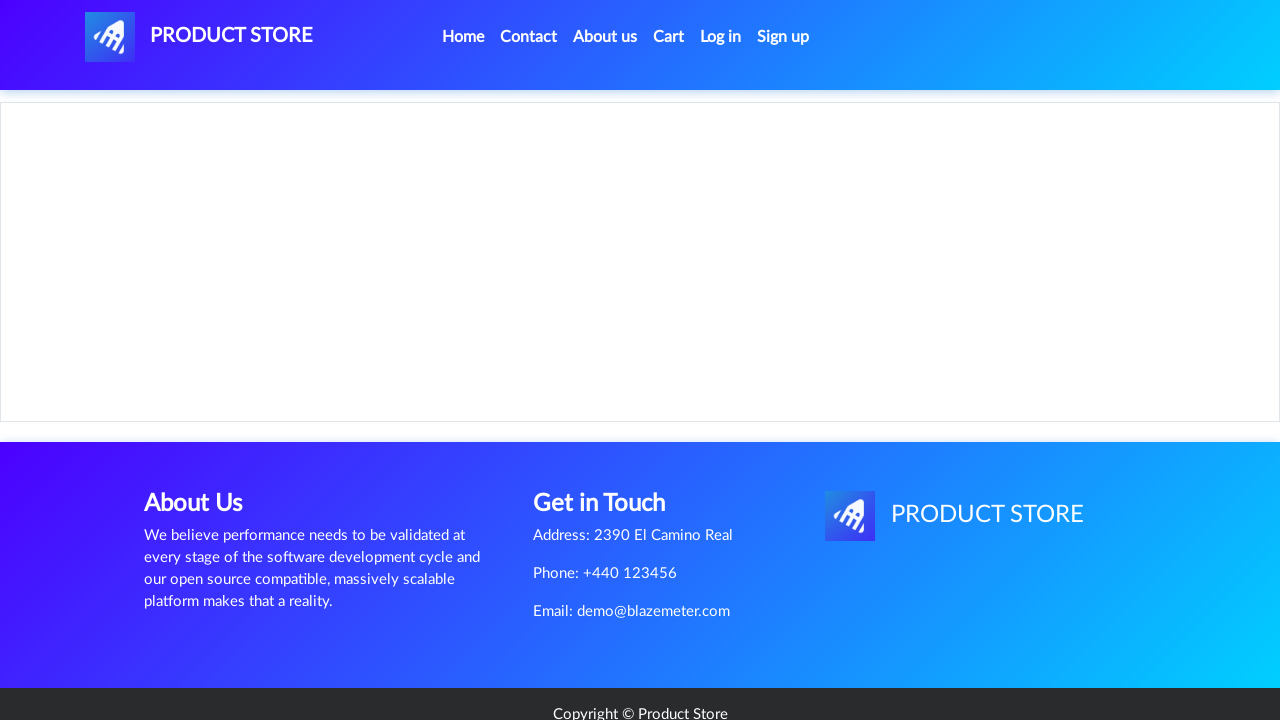

Verified Nokia phone price is $820
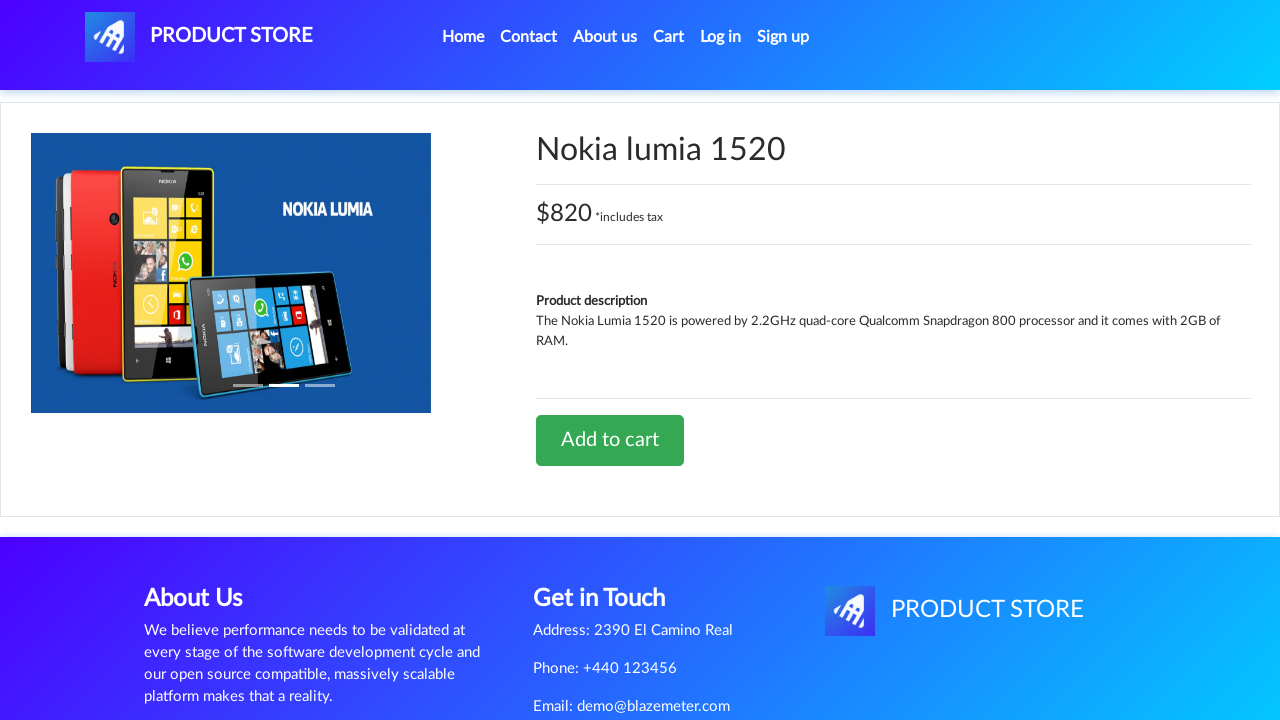

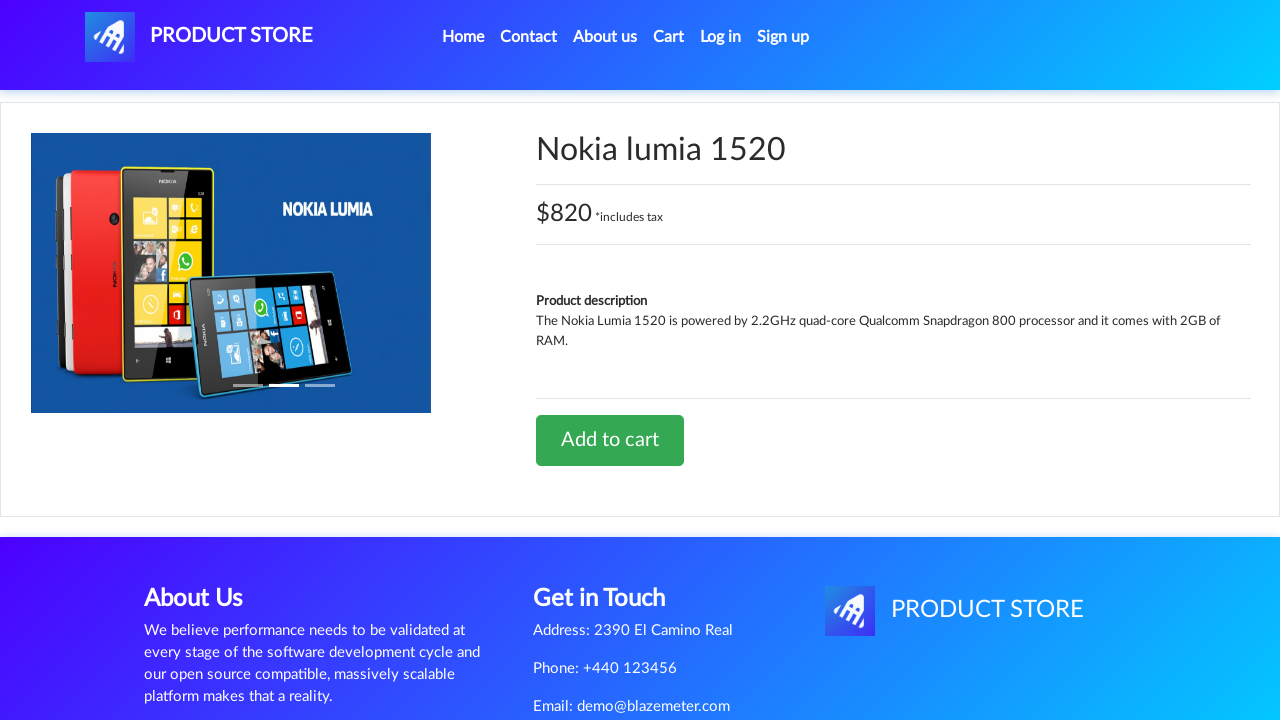